Tests opening multiple browser windows/tabs by clicking "Try it Yourself" buttons and navigating between them

Starting URL: https://www.w3schools.com/js/js_popup.asp

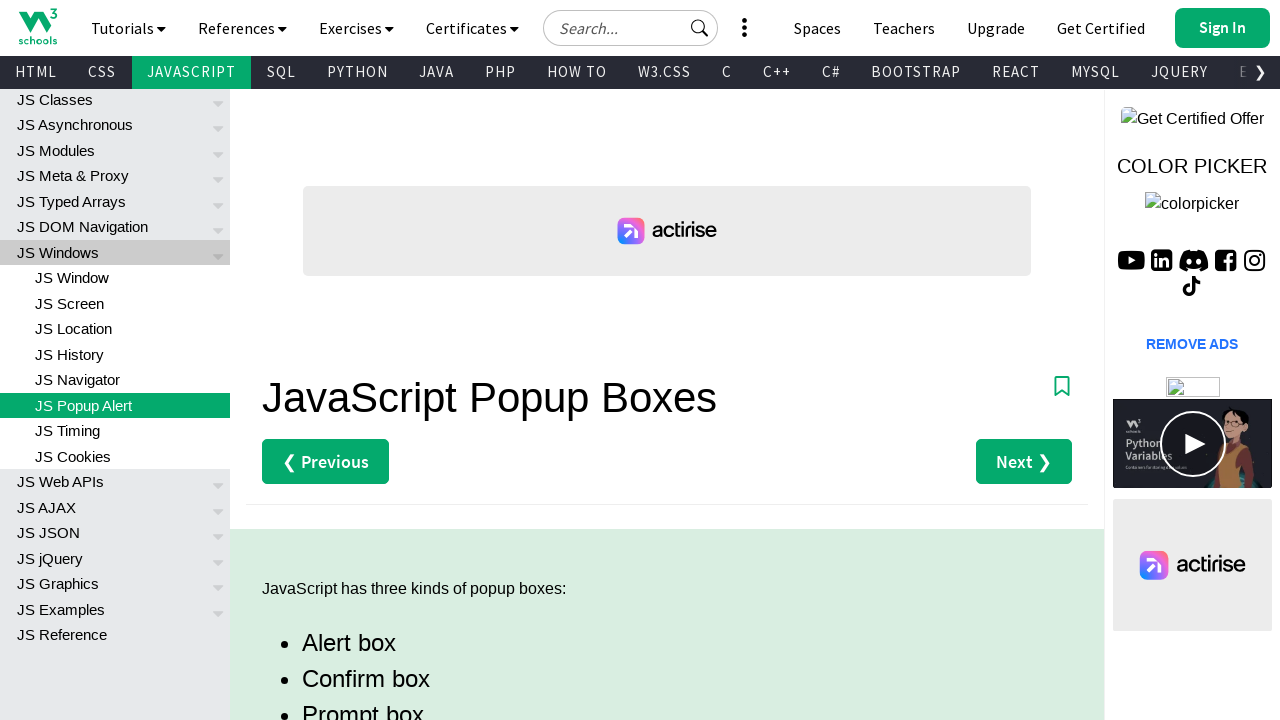

Clicked first 'Try it Yourself' button for alert example at (334, 360) on xpath=(//a[contains(text(),'Try it Yourself ')])[1]
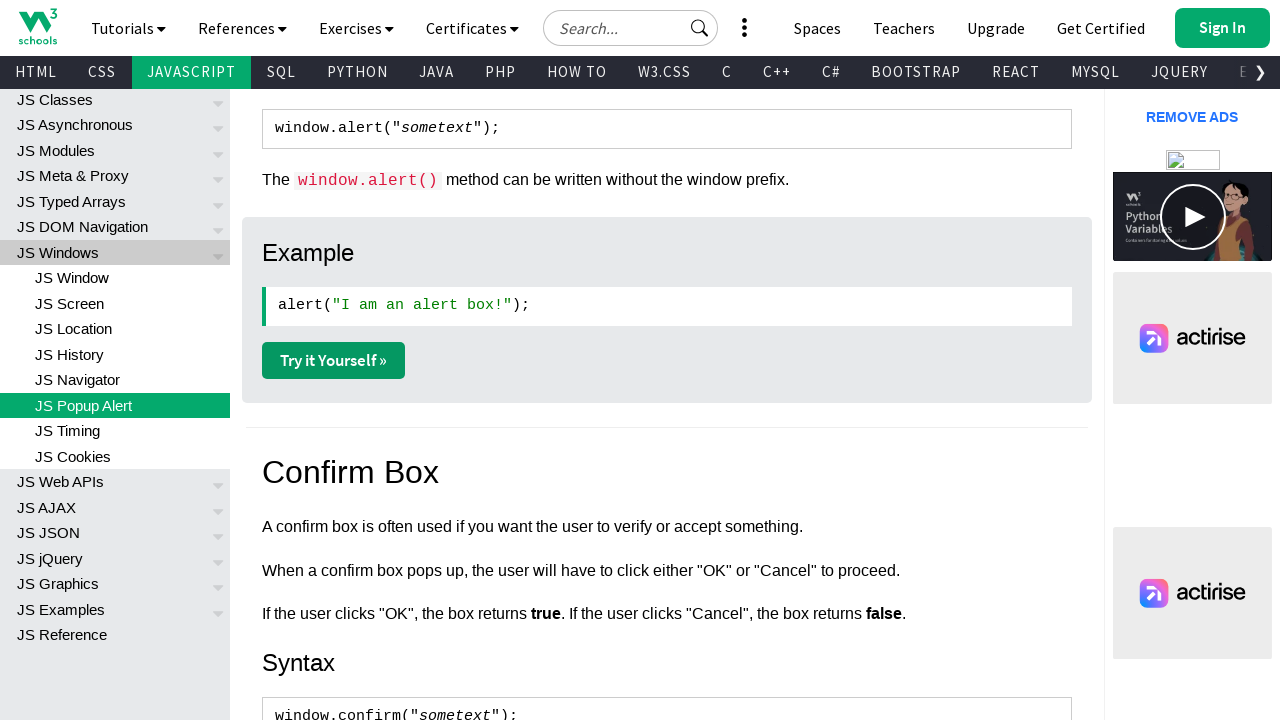

Clicked second 'Try it Yourself' button for confirm example at (334, 361) on xpath=(//a[contains(text(),'Try it Yourself ')])[2]
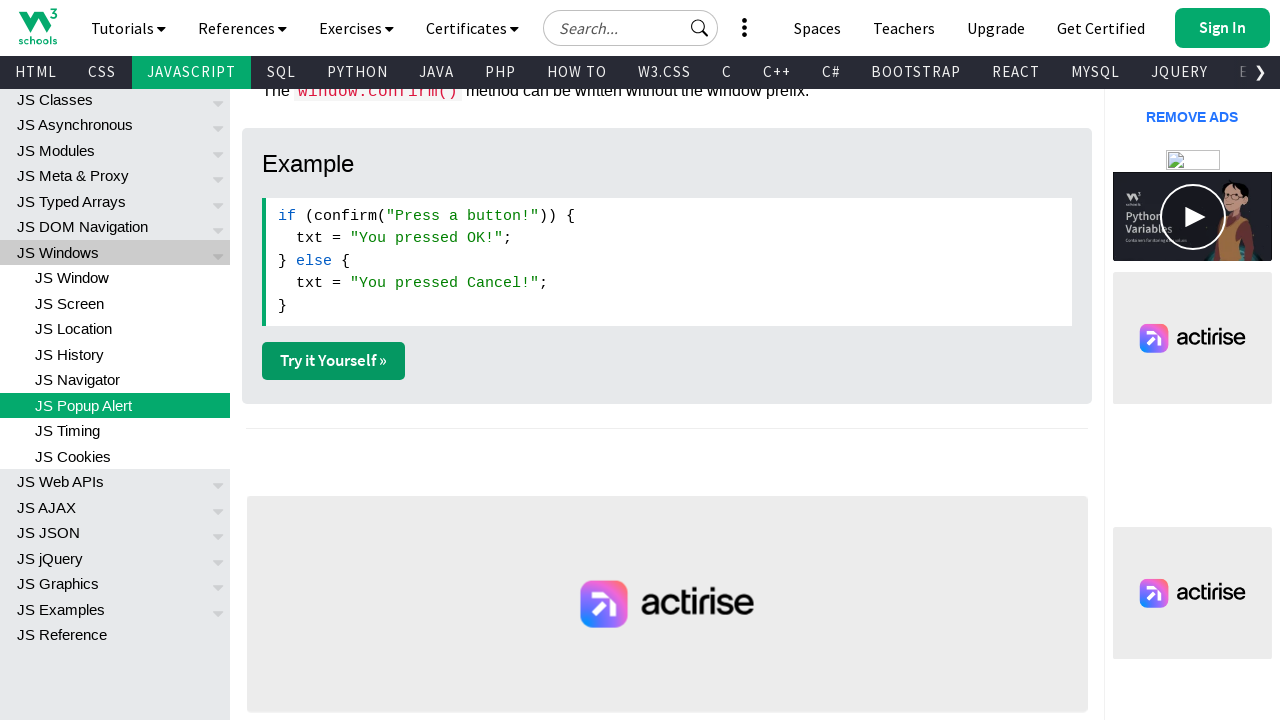

Clicked third 'Try it Yourself' button for prompt example at (334, 361) on xpath=(//a[contains(text(),'Try it Yourself ')])[3]
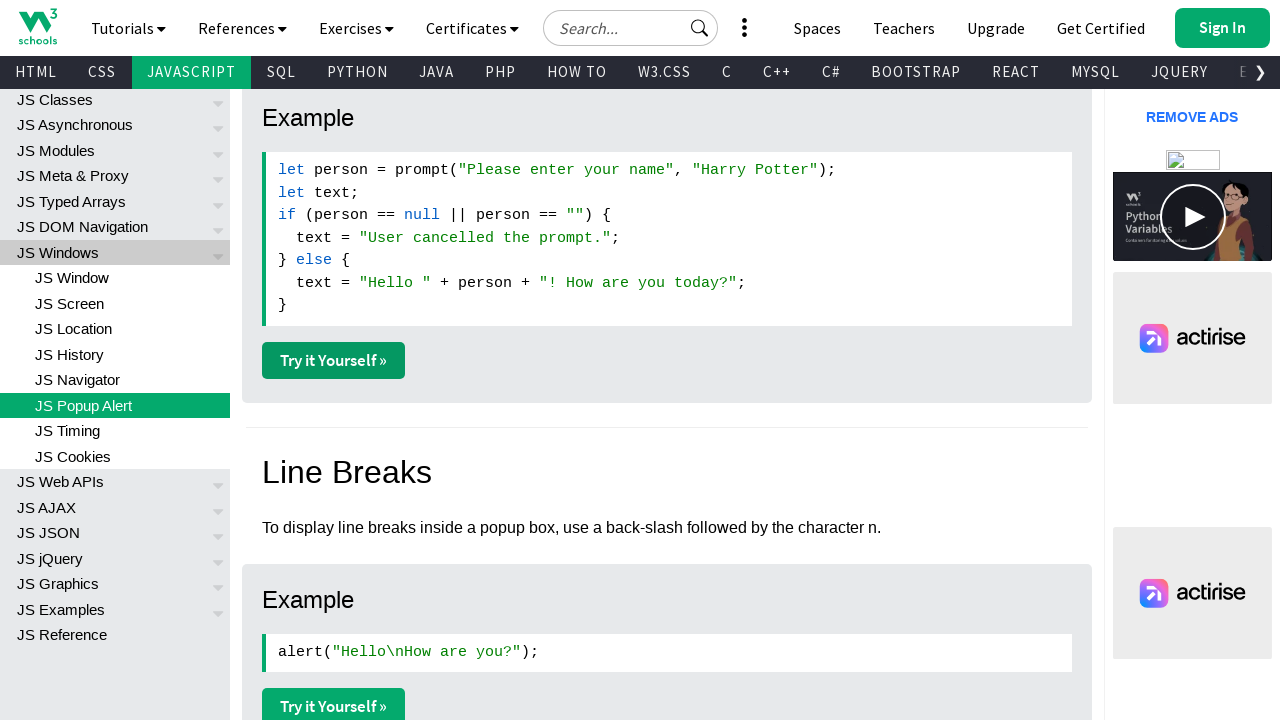

Clicked fourth 'Try it Yourself' button for linebreaks example at (334, 702) on xpath=(//a[contains(text(),'Try it Yourself ')])[4]
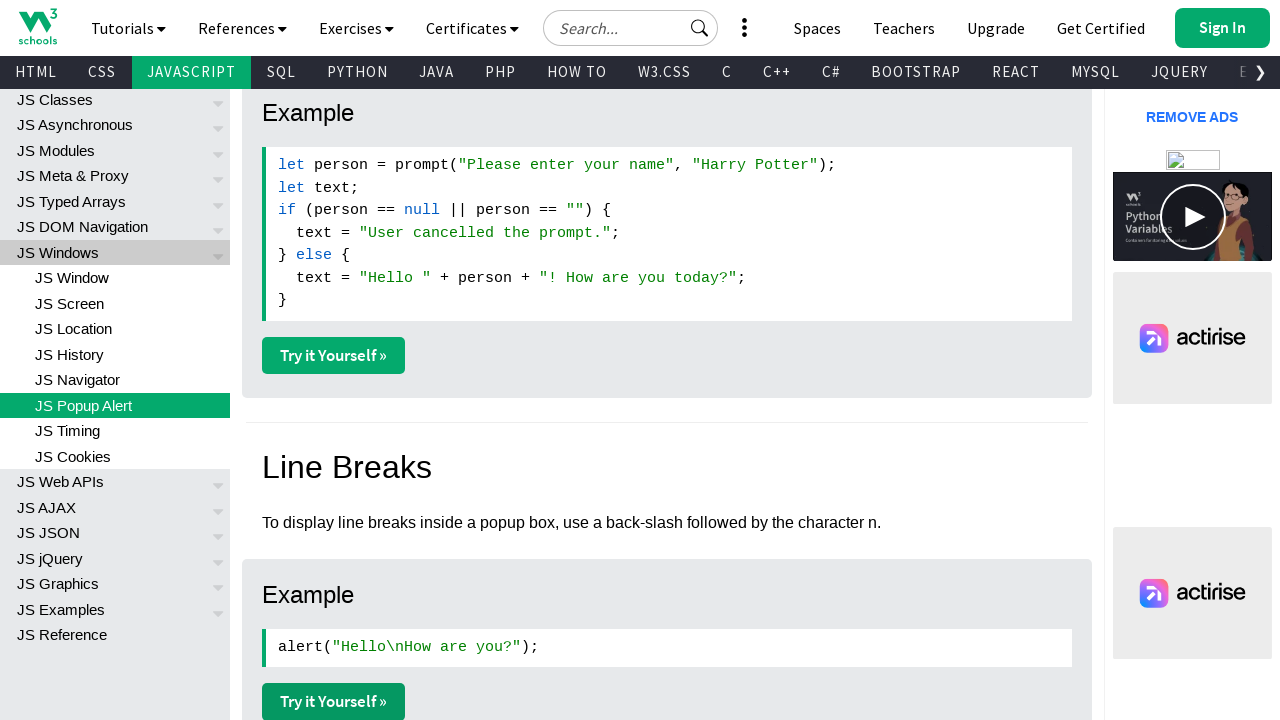

Retrieved all open pages/tabs, total count: 5
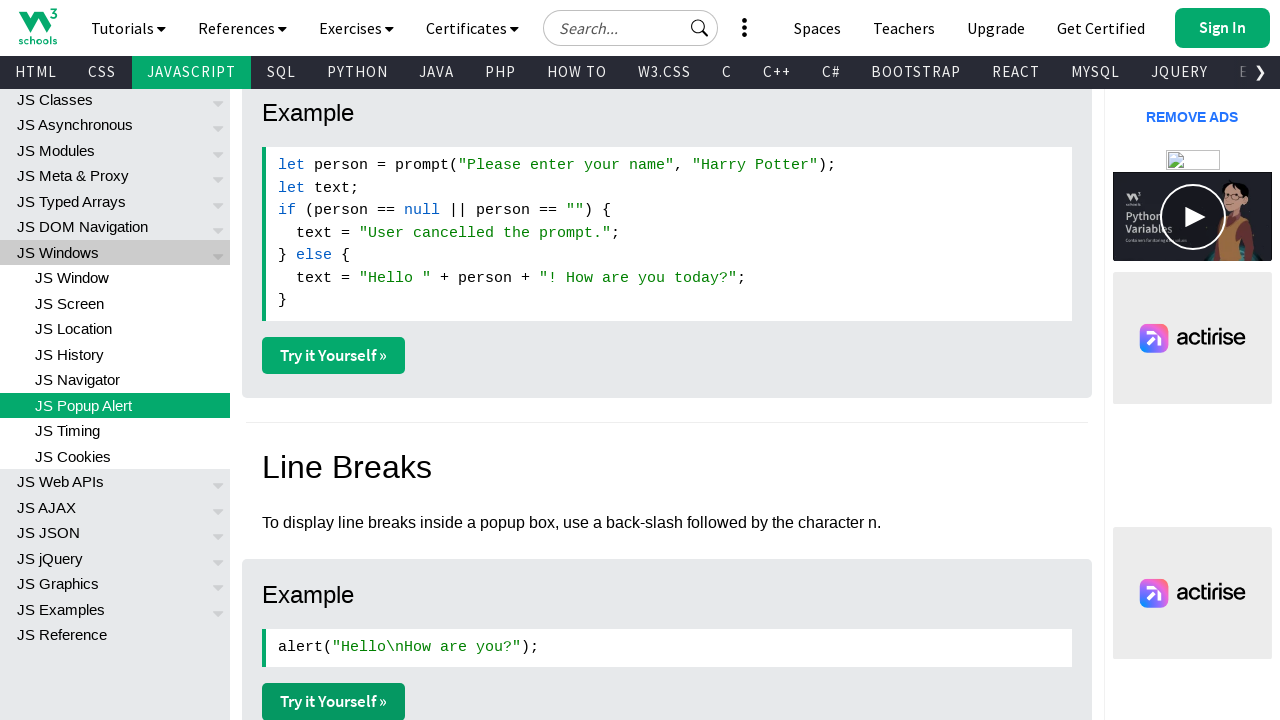

Switched to second tab
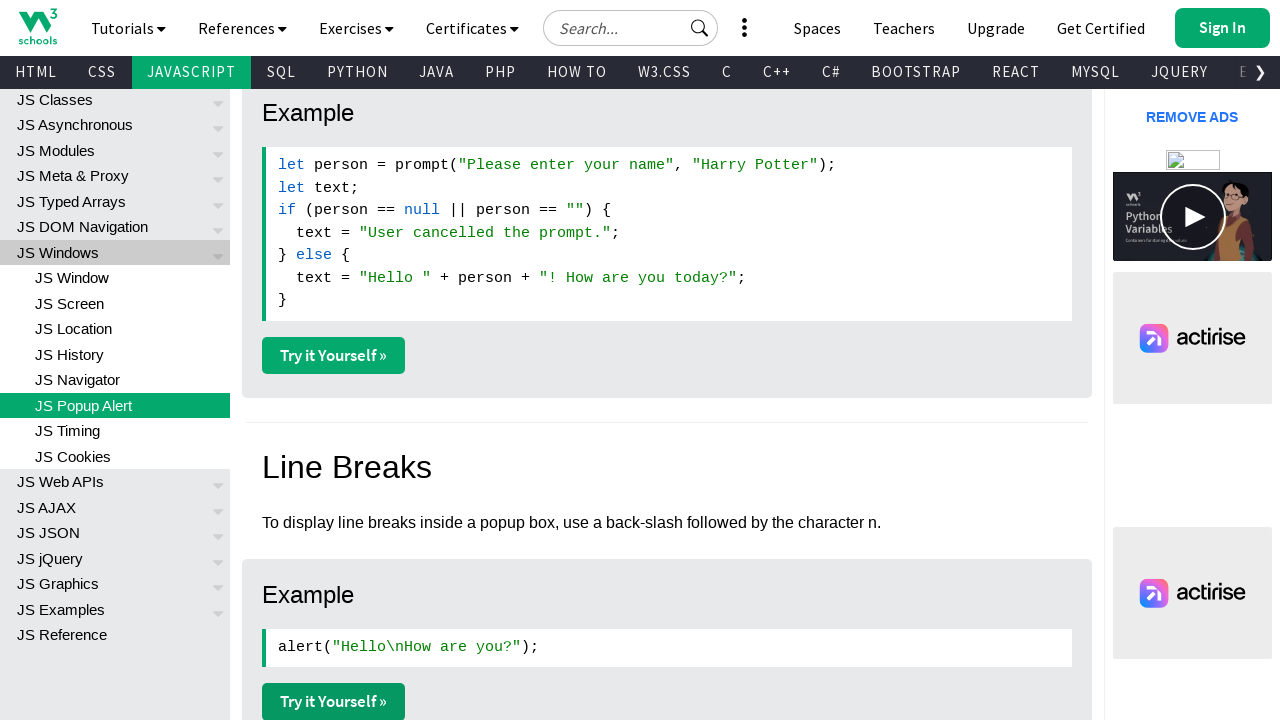

Switched to third tab
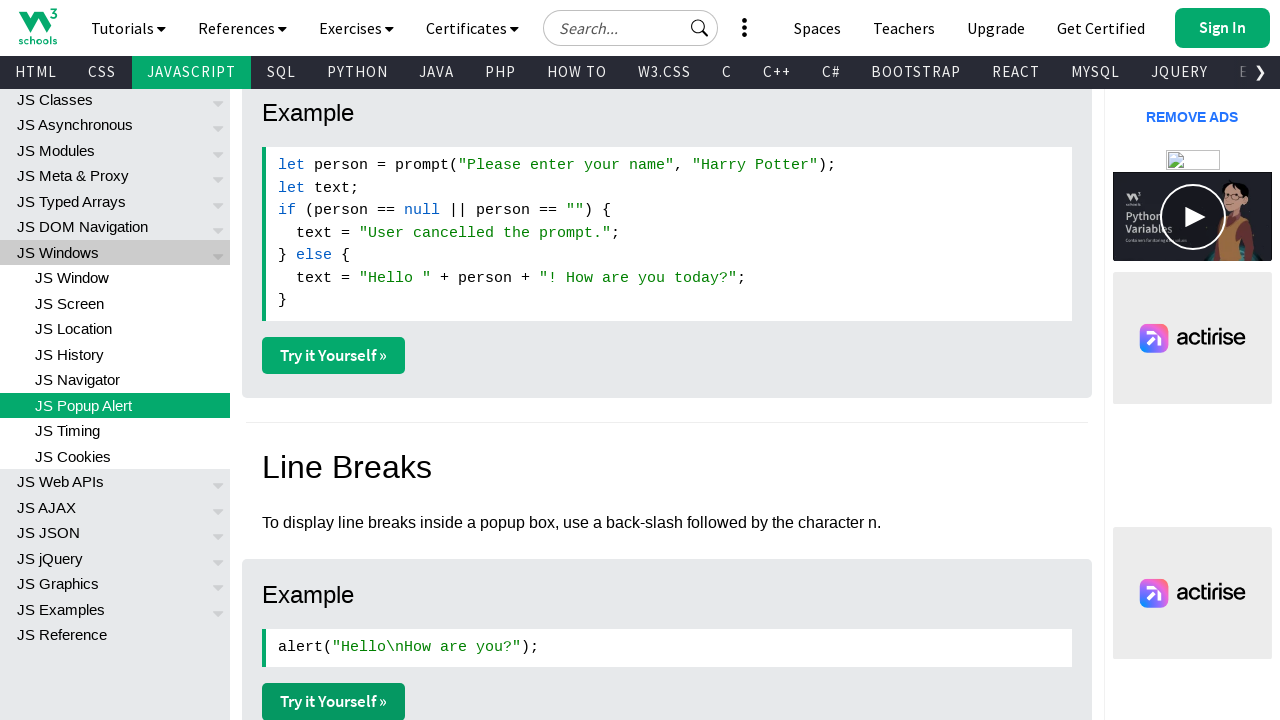

Switched to fourth tab
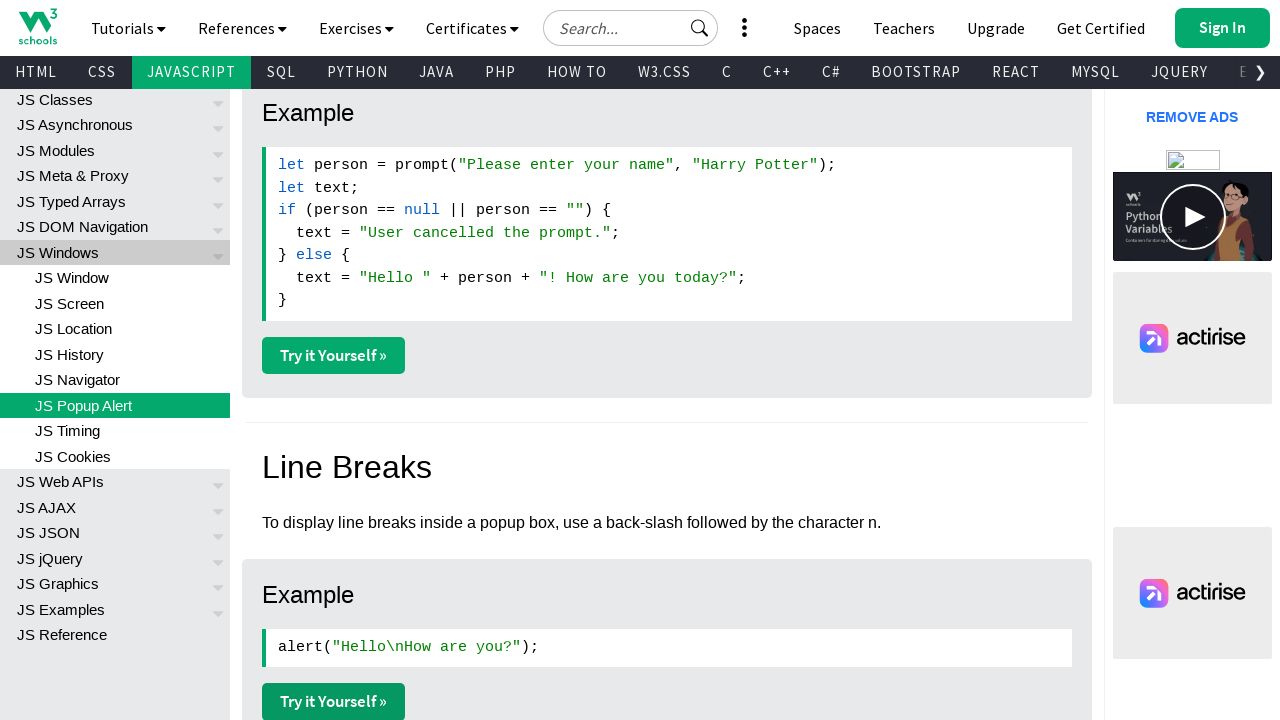

Switched to fifth tab
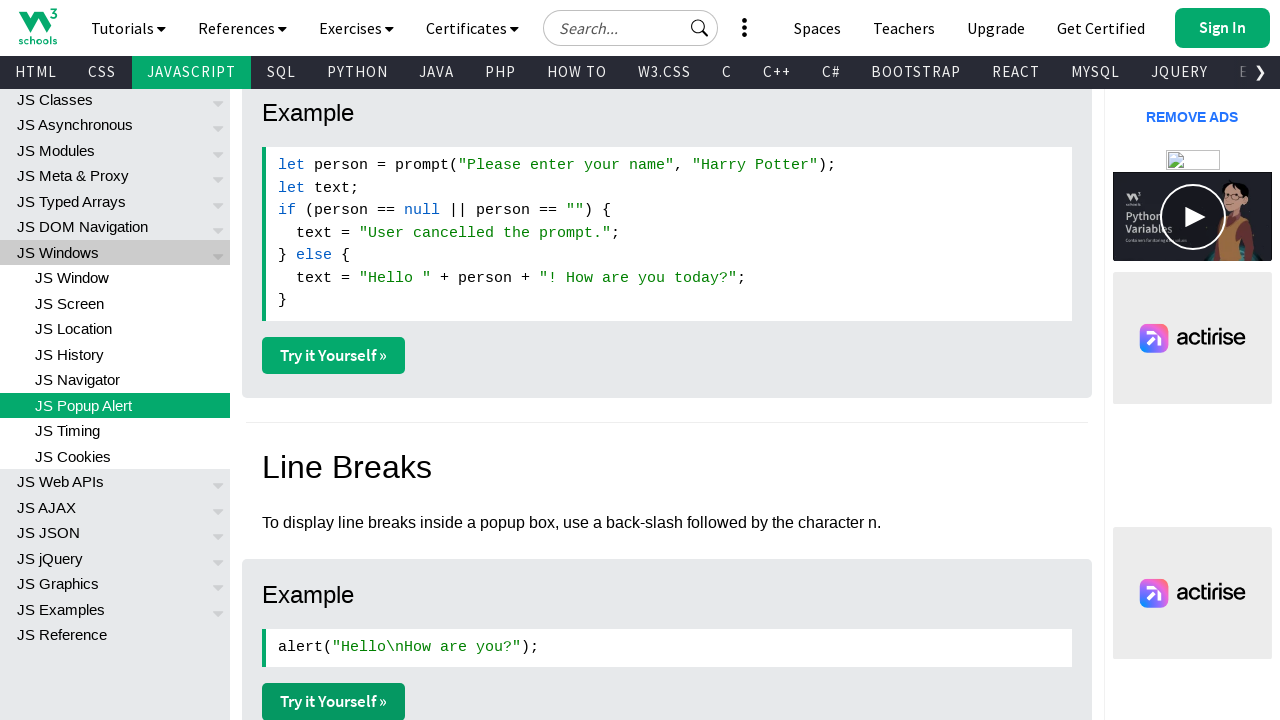

Switched back to main page (first tab)
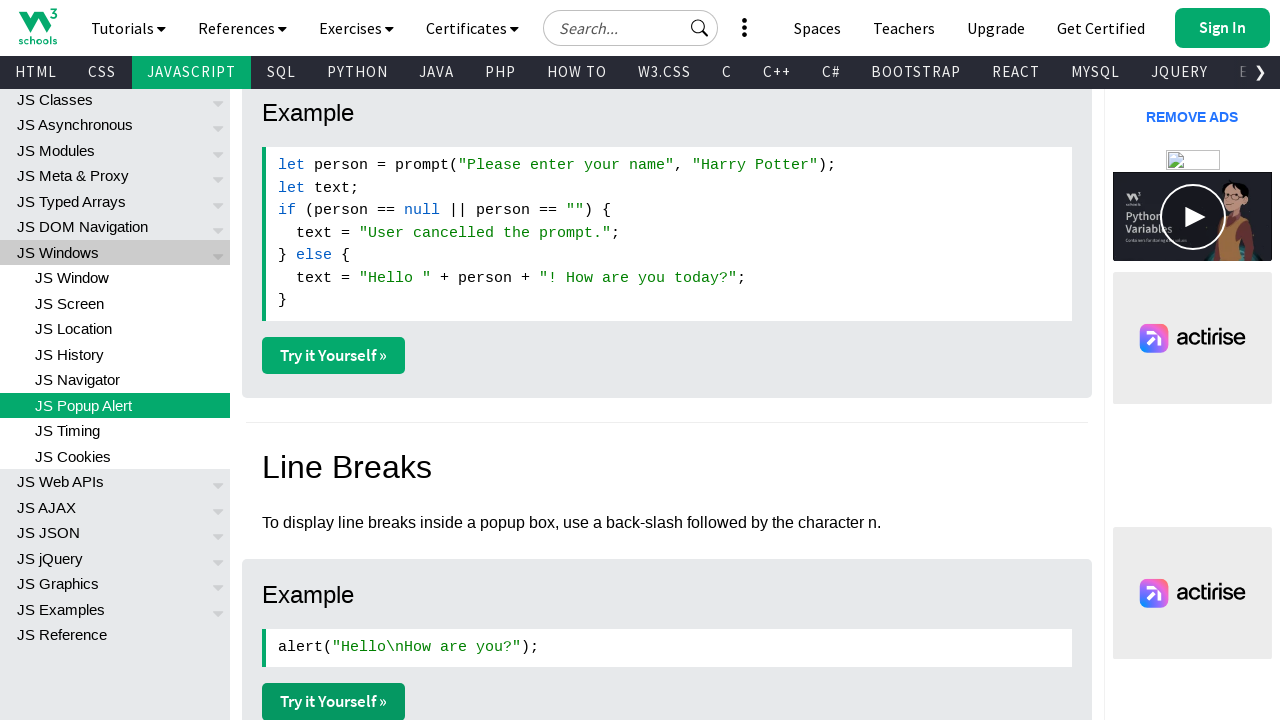

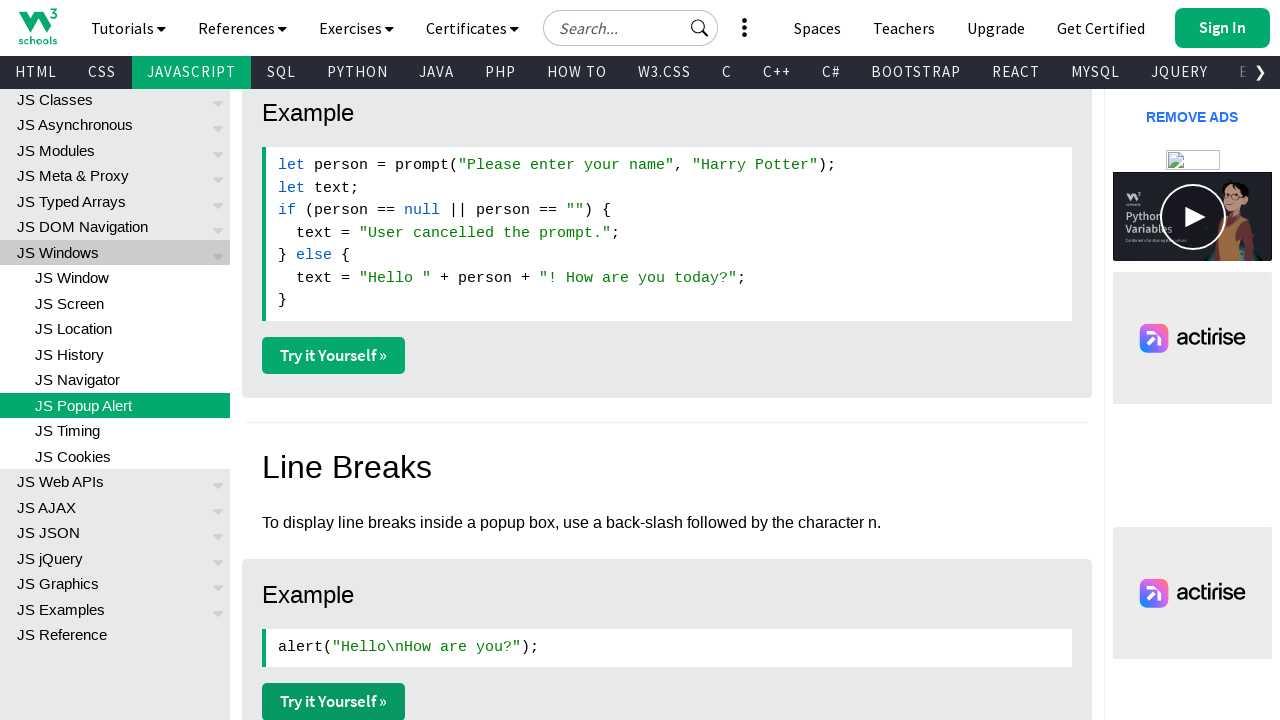